Tests navigation to video games category page

Starting URL: https://www.wizardpc.ba/

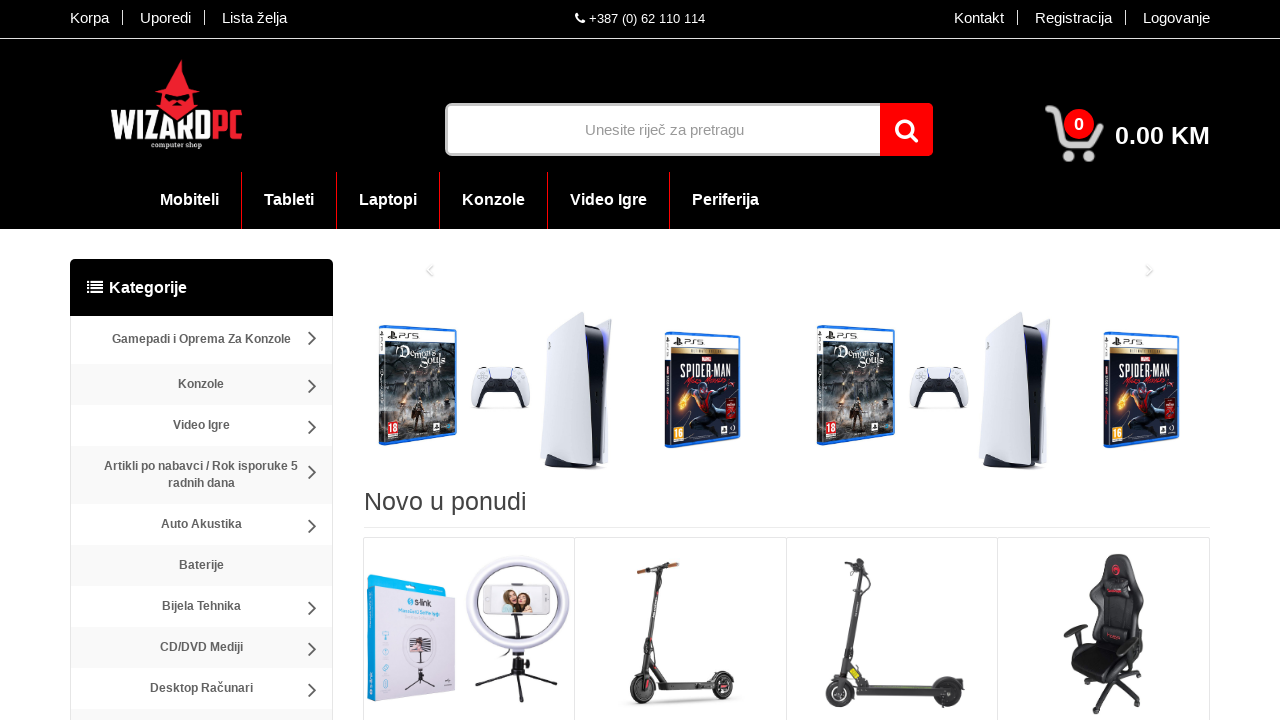

Clicked on Video Igre (Video Games) category link at (609, 199) on text=Video Igre
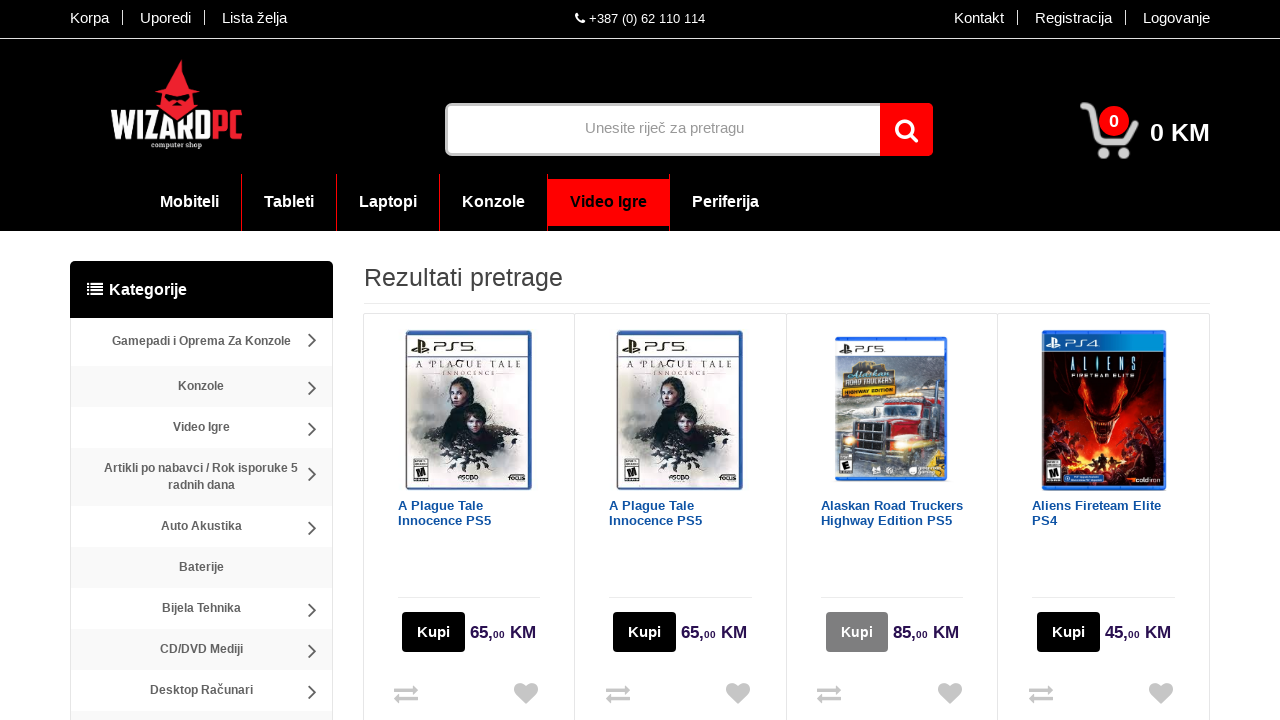

Video Games category page loaded successfully
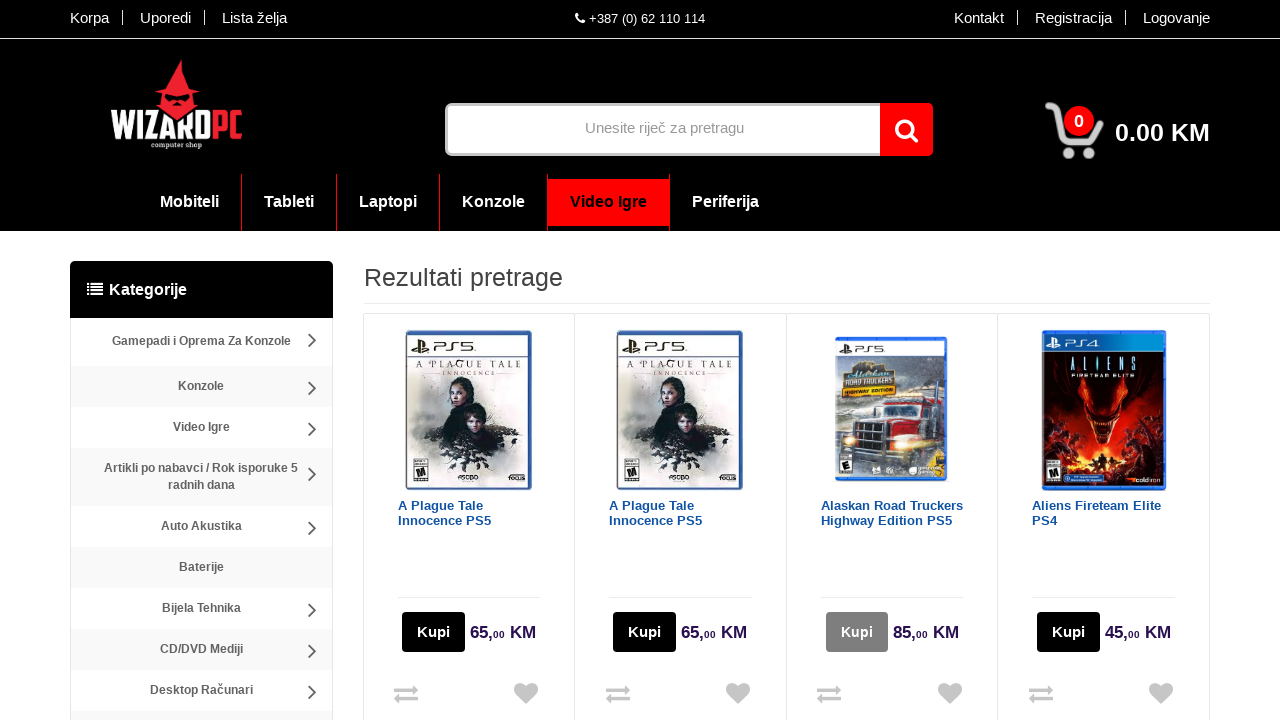

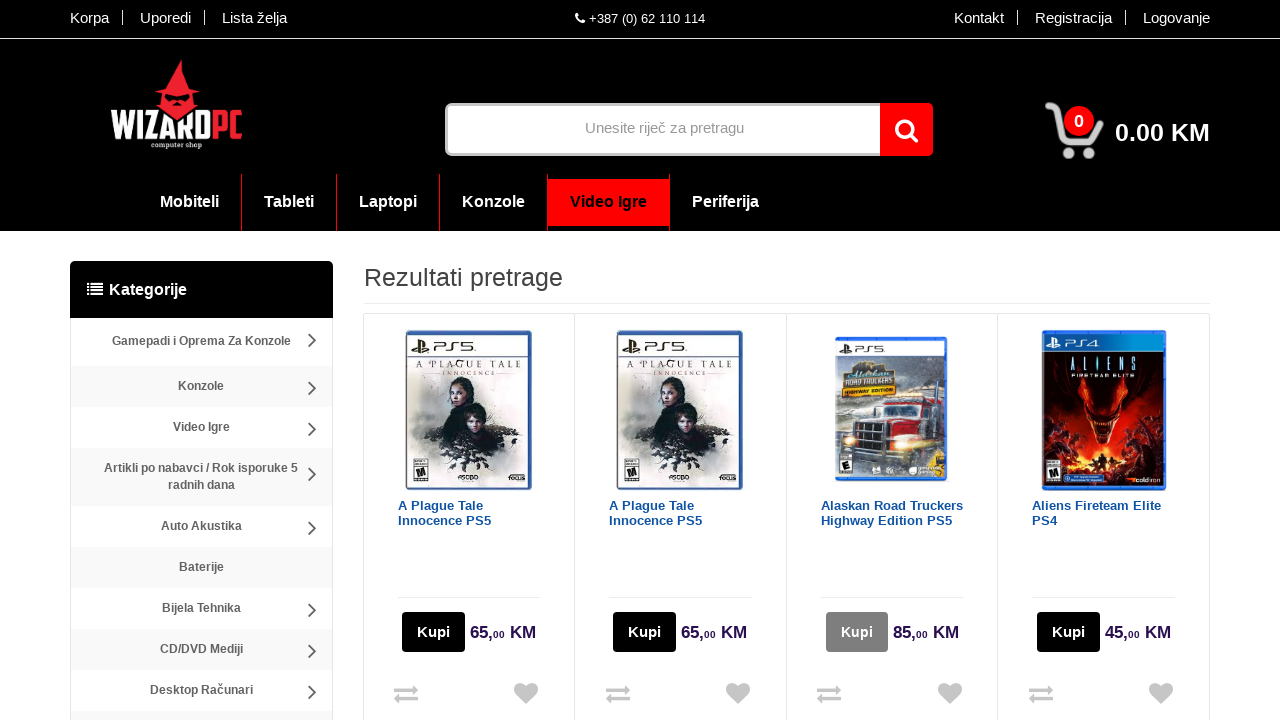